Tests verifying Nokia phone price on demoblaze store

Starting URL: https://www.demoblaze.com/

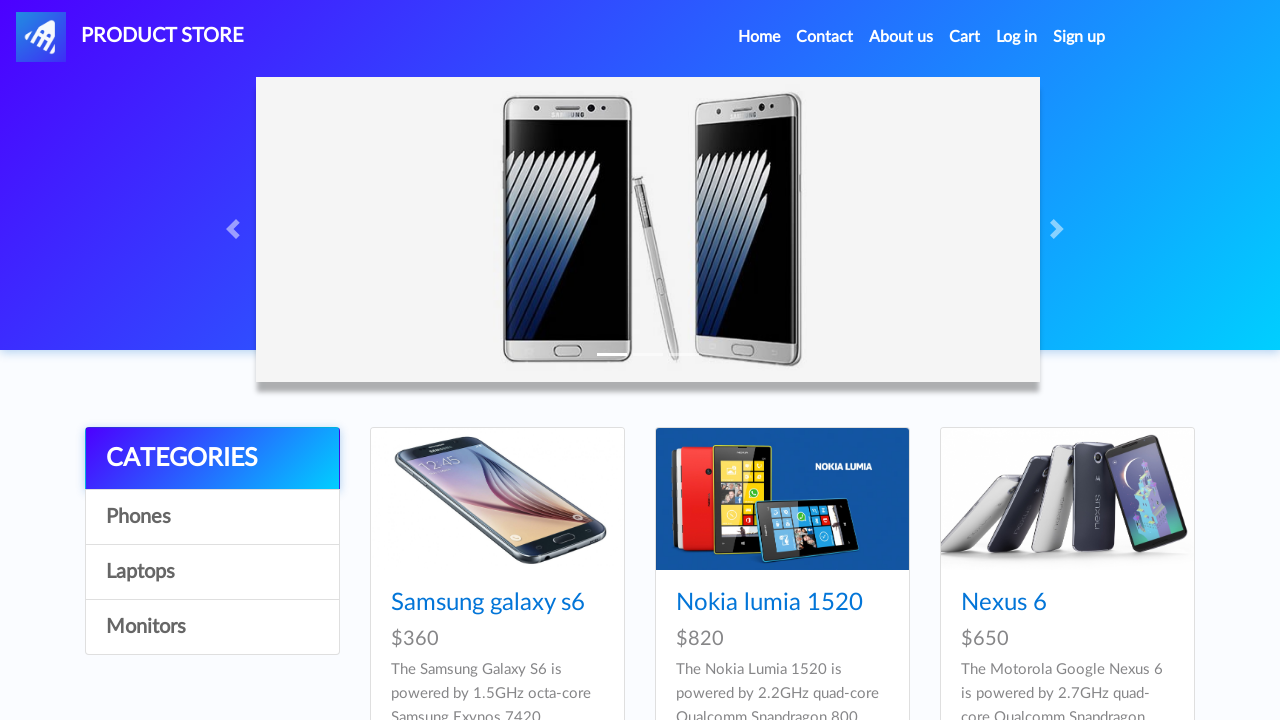

Clicked on Nokia product link at (782, 499) on a[href='prod.html?idp_=2']
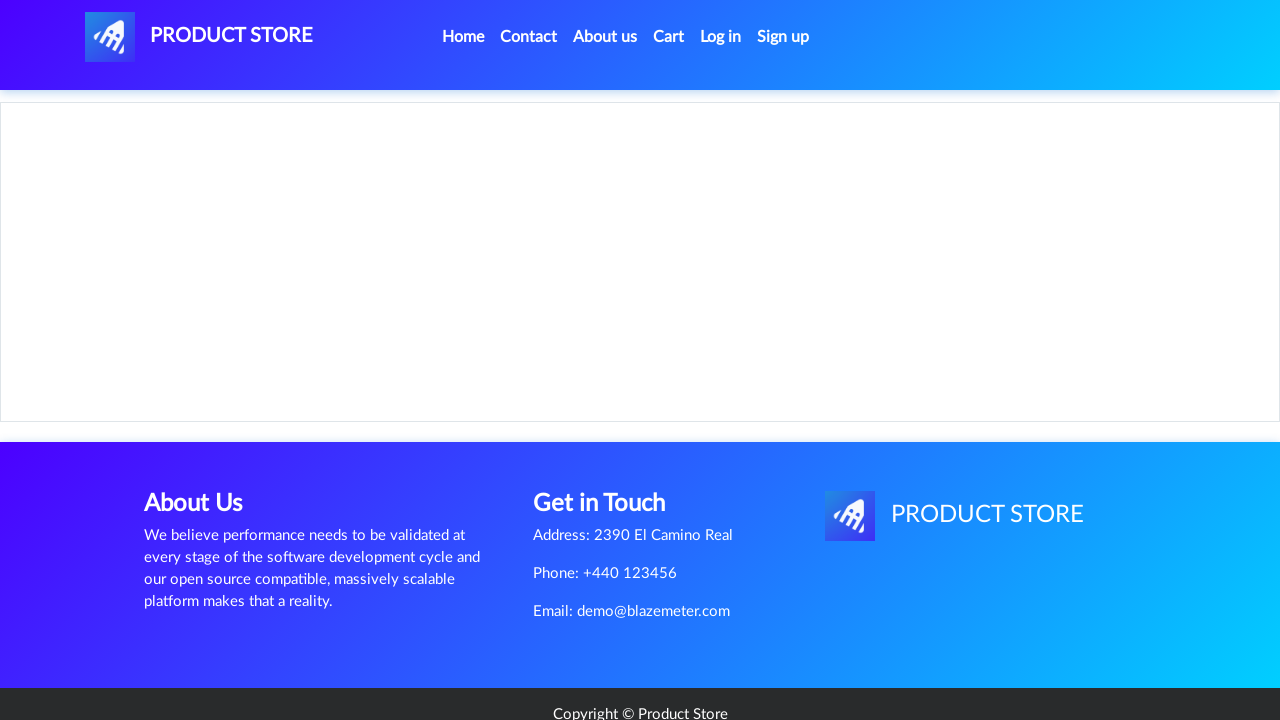

Waited for Nokia price ($820) to be displayed
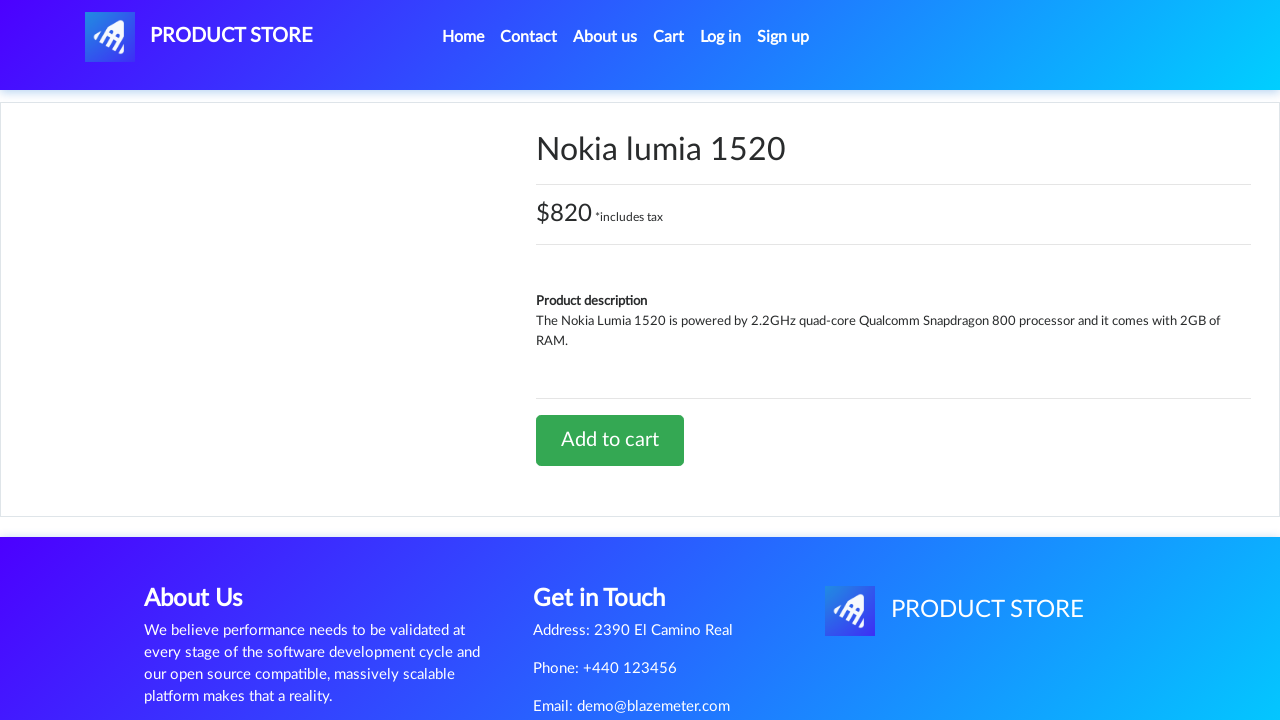

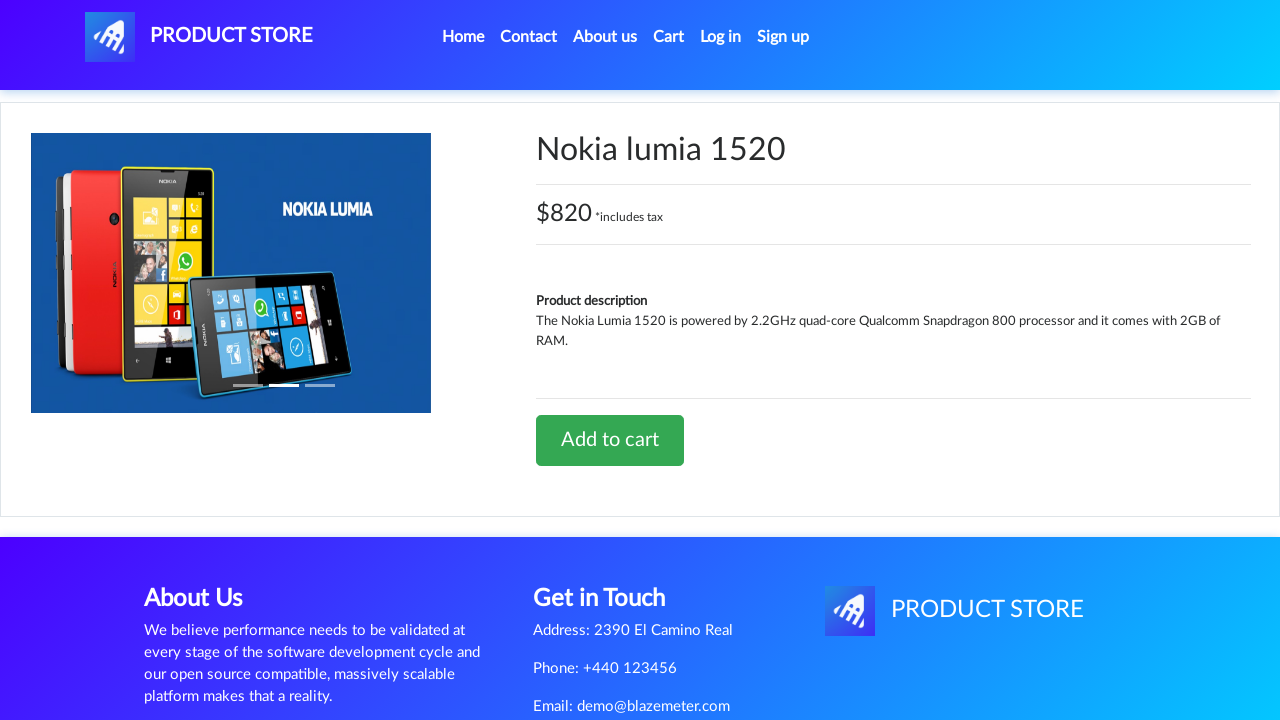